Navigates to the links demo page and verifies the Home link is present

Starting URL: https://demoqa.com/links

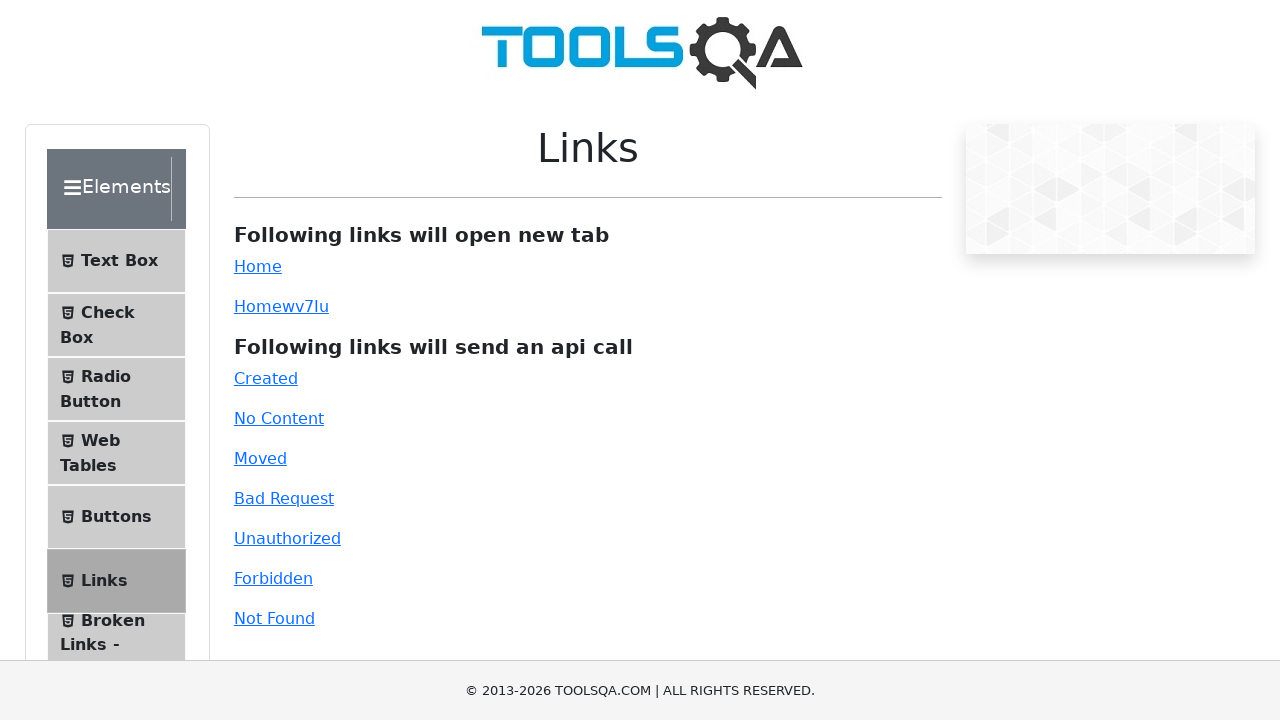

Navigated to the links demo page at https://demoqa.com/links
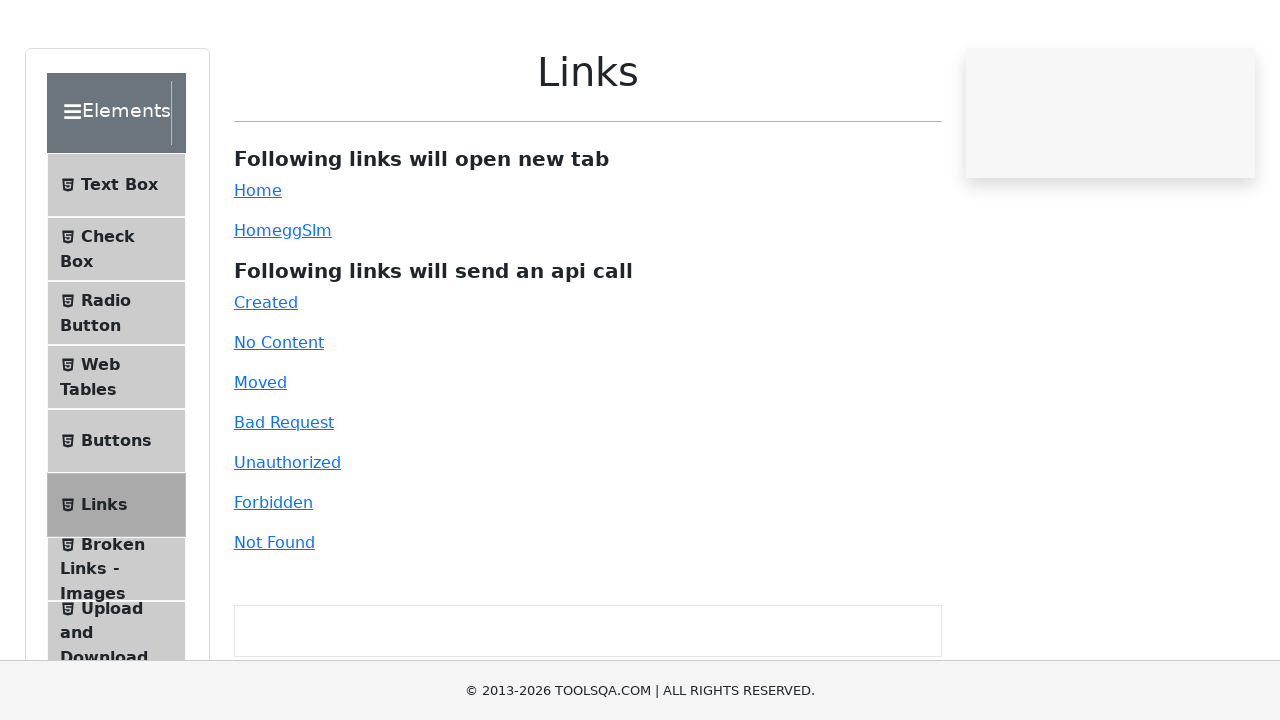

Wait for and verify the Home link is present
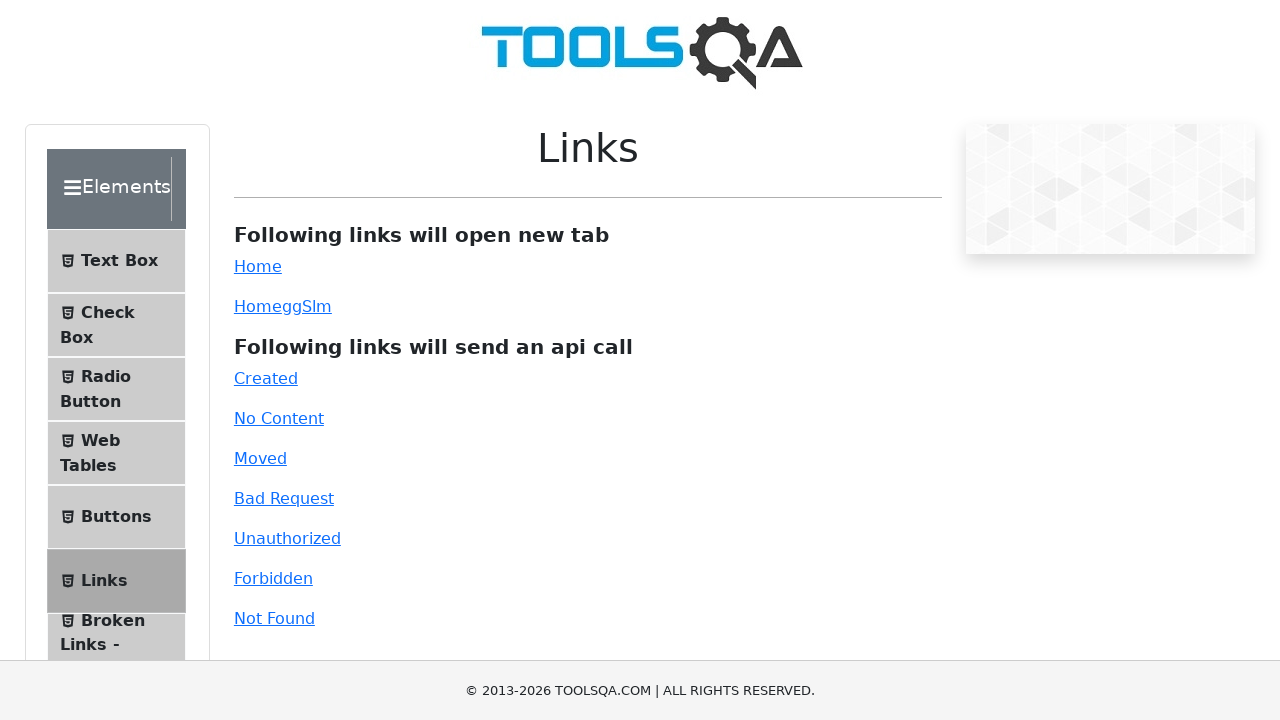

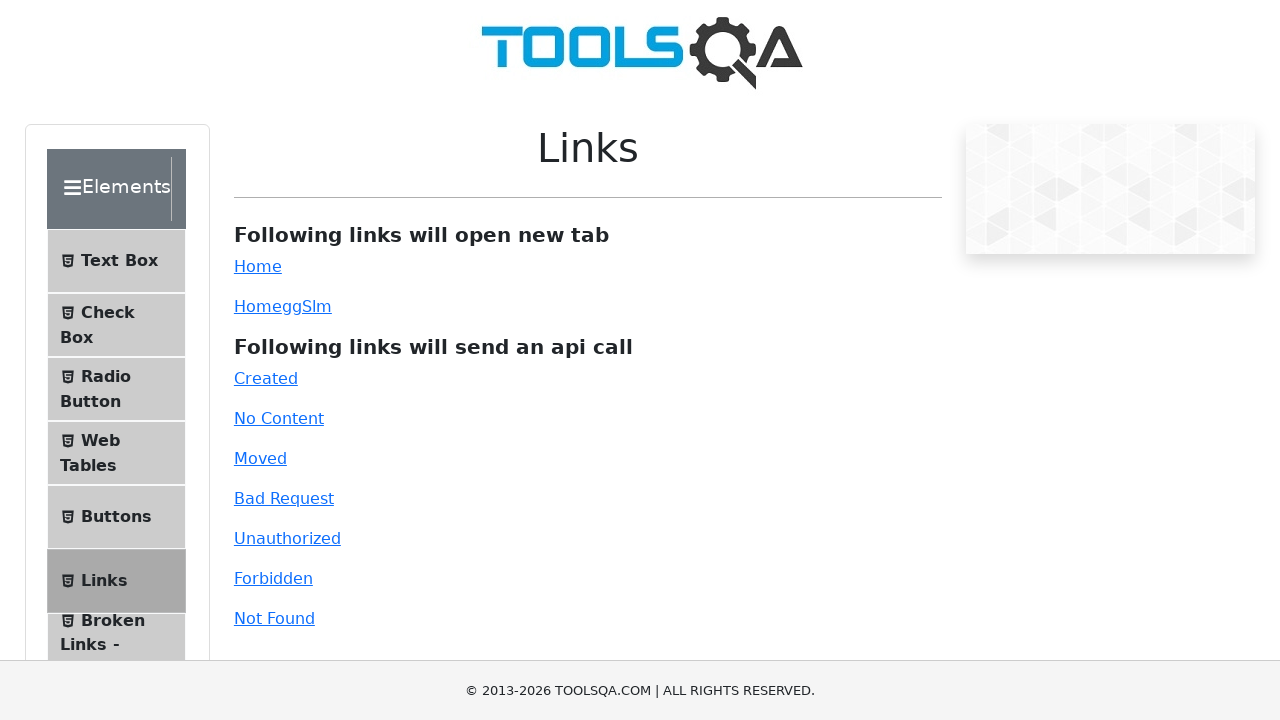